Tests browser window handling by clicking buttons that open new tabs/windows, switching between them, reading content, and closing them

Starting URL: https://demoqa.com/browser-windows

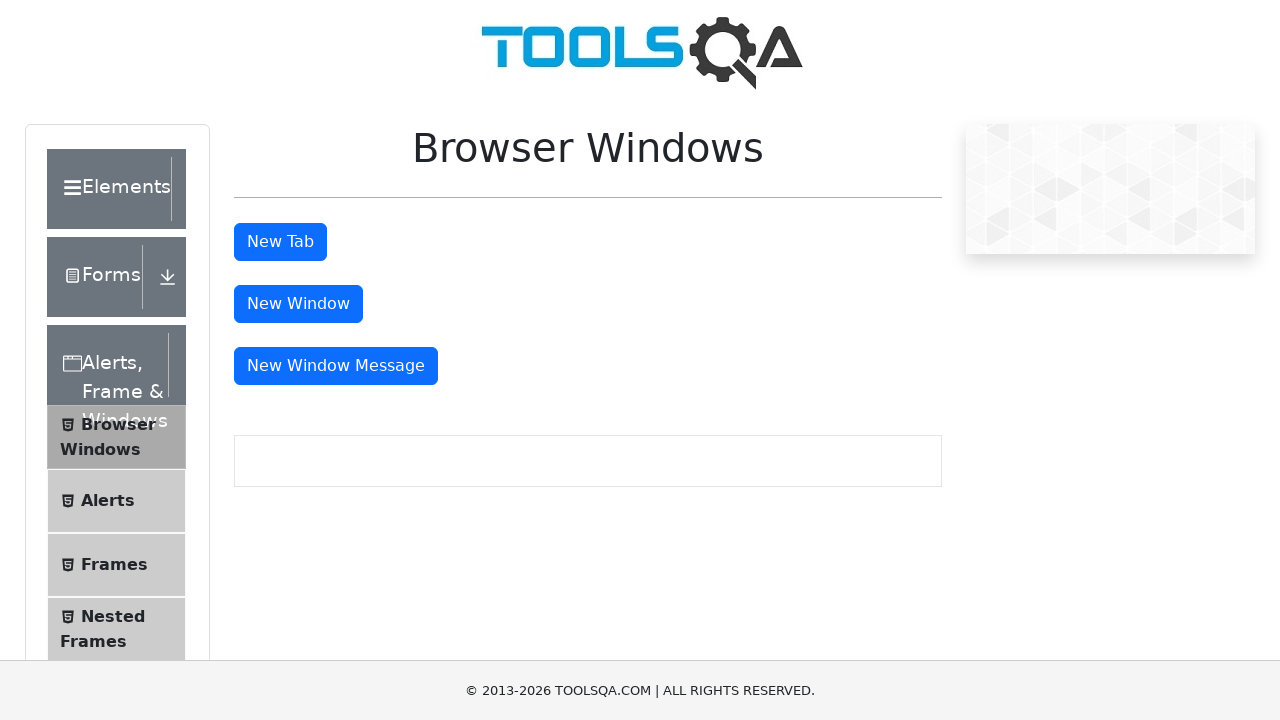

Clicked tab button to open new tab at (280, 242) on #tabButton
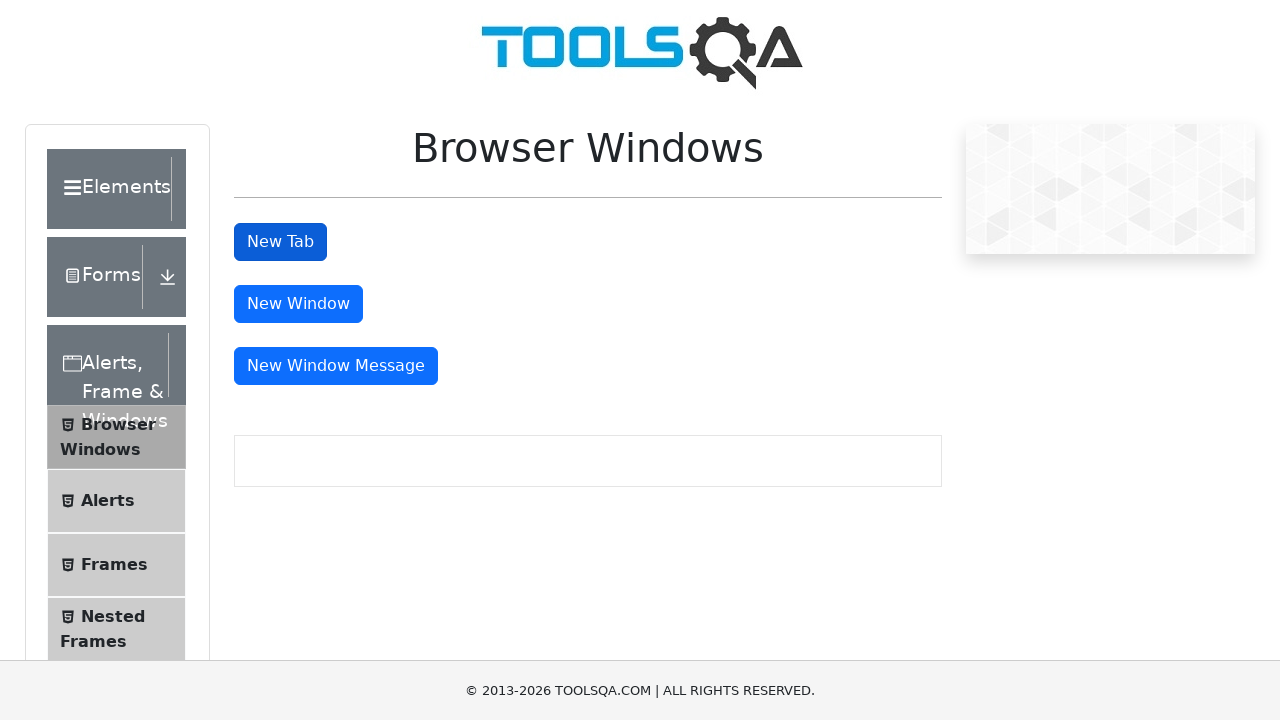

New tab opened and retrieved
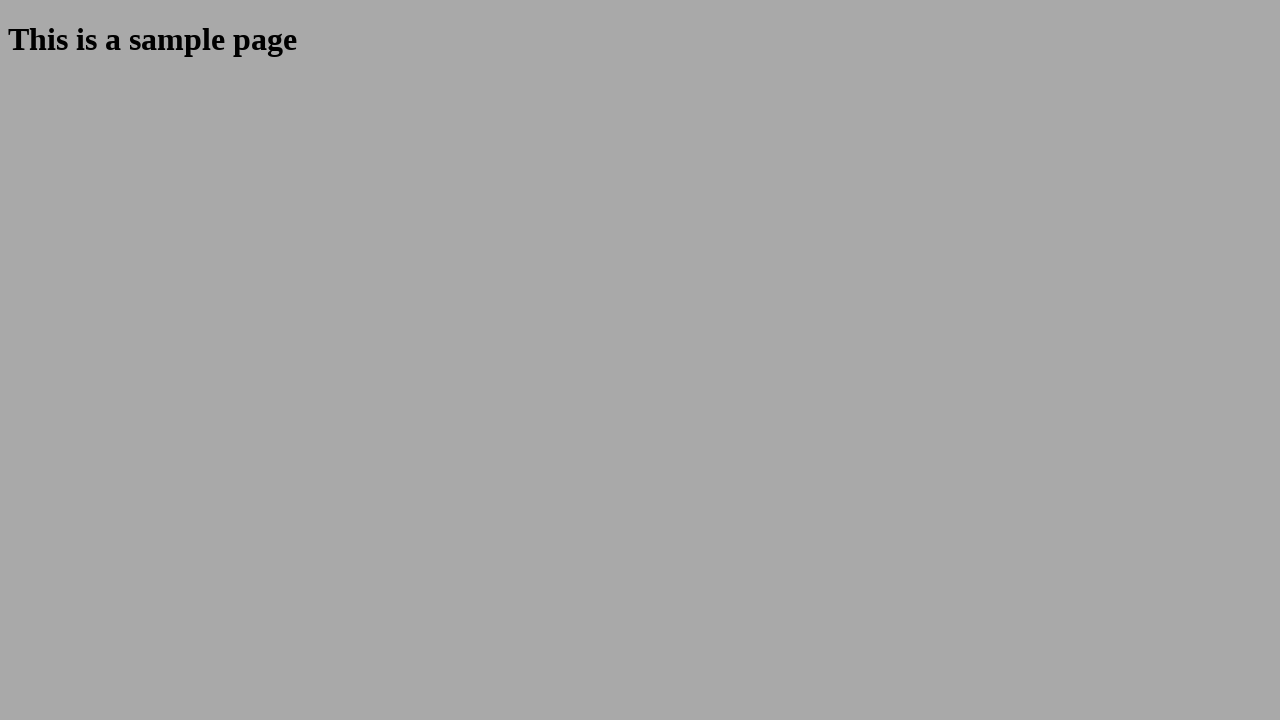

Waited for sample heading in new tab to load
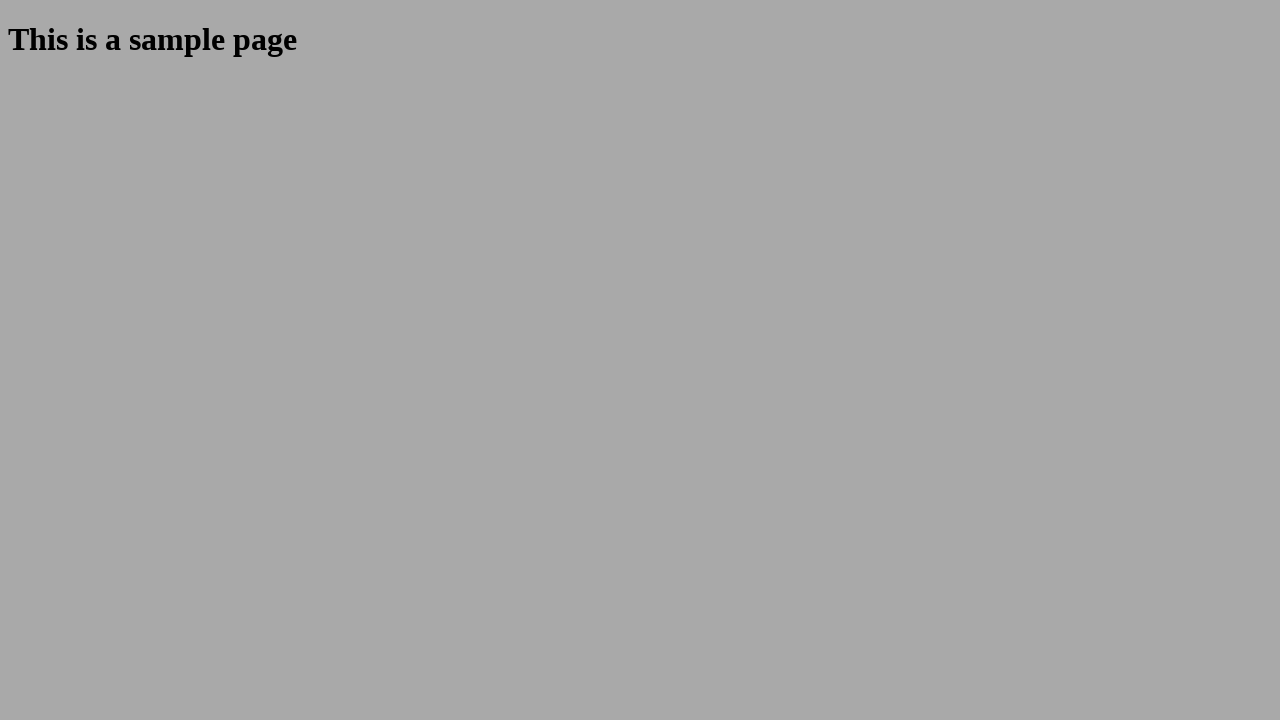

Read sample heading content from new tab
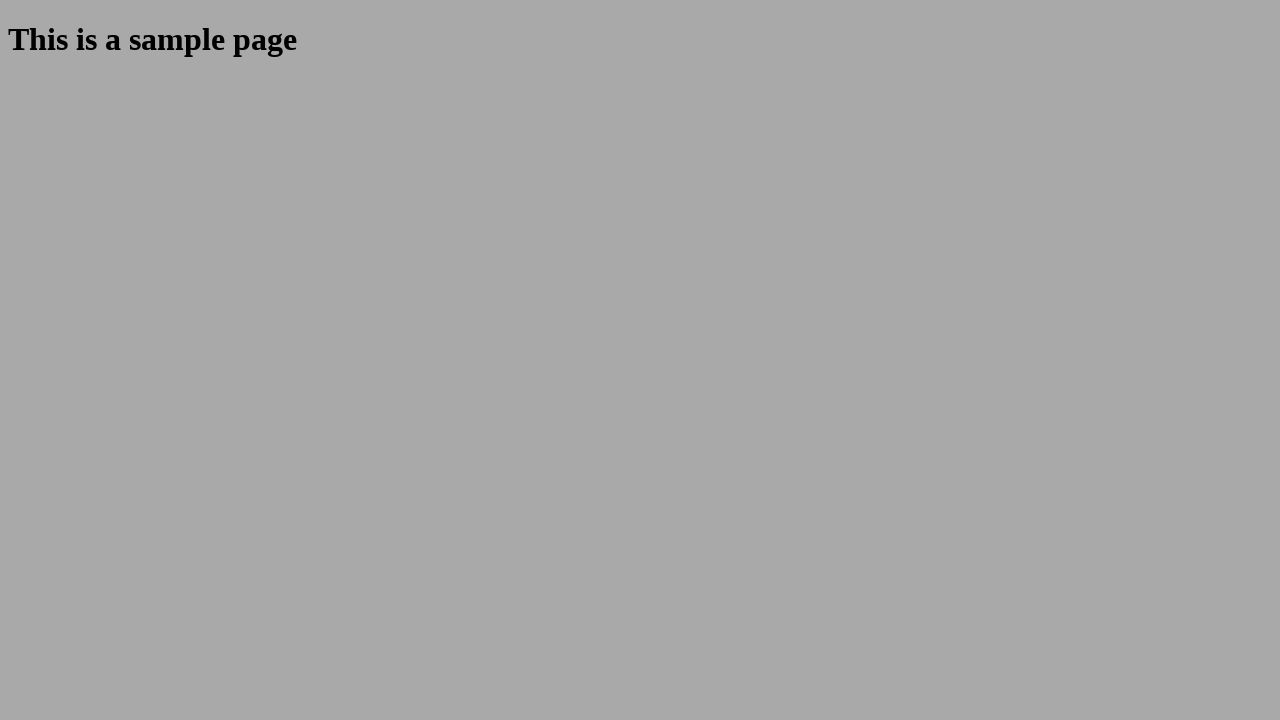

Closed new tab
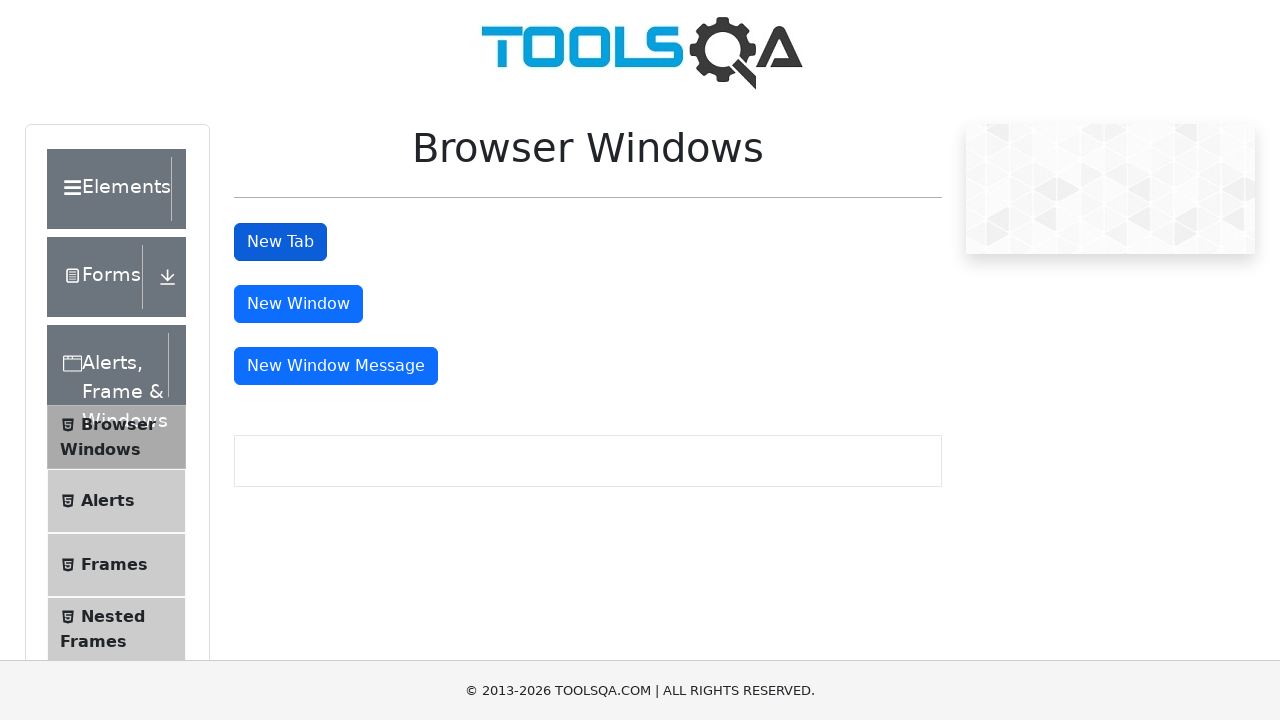

Clicked window button to open new window at (298, 304) on #windowButton
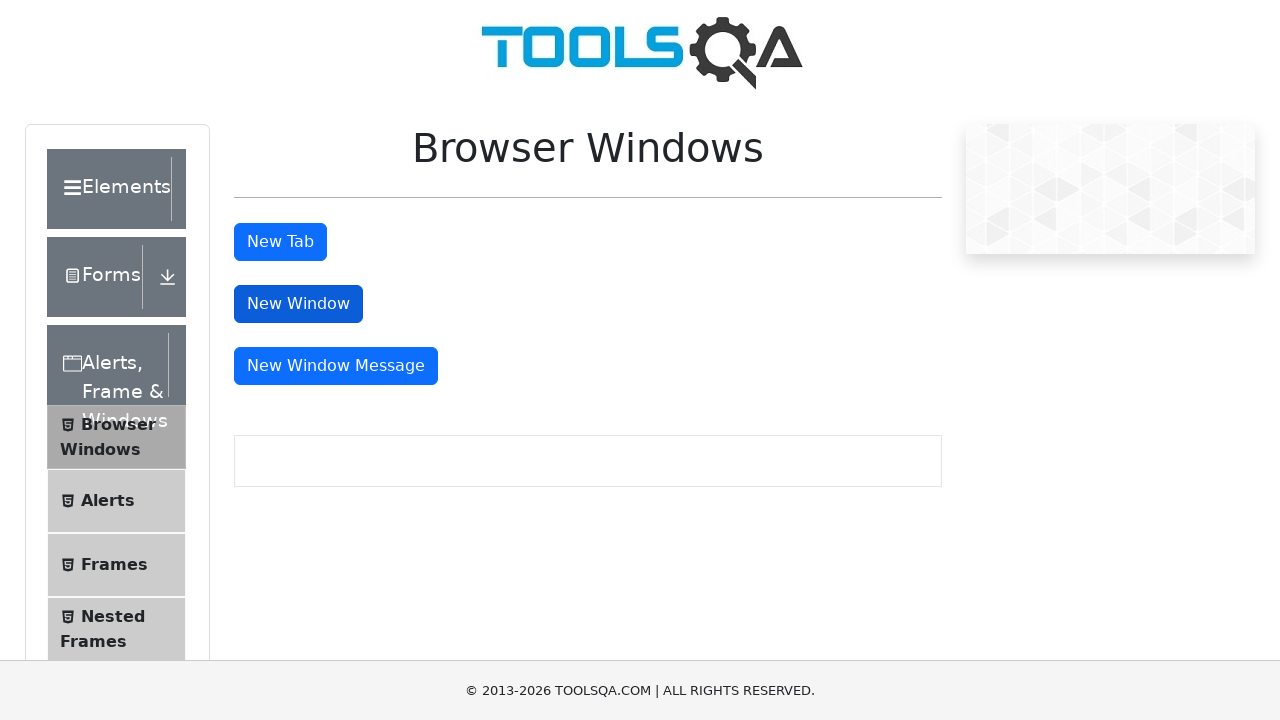

New window opened and retrieved
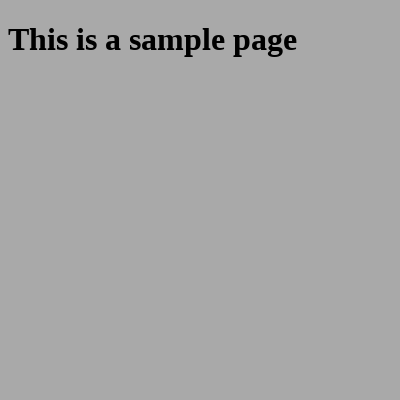

Waited for sample heading in new window to load
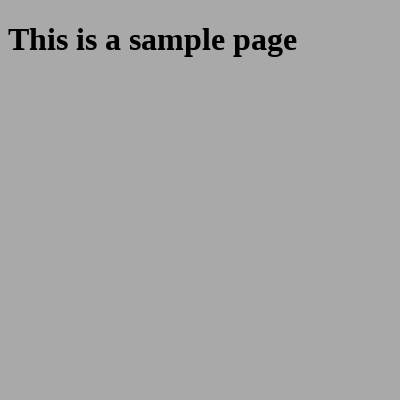

Read sample heading content from new window
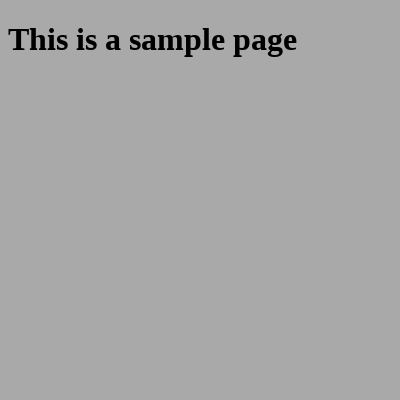

Closed new window
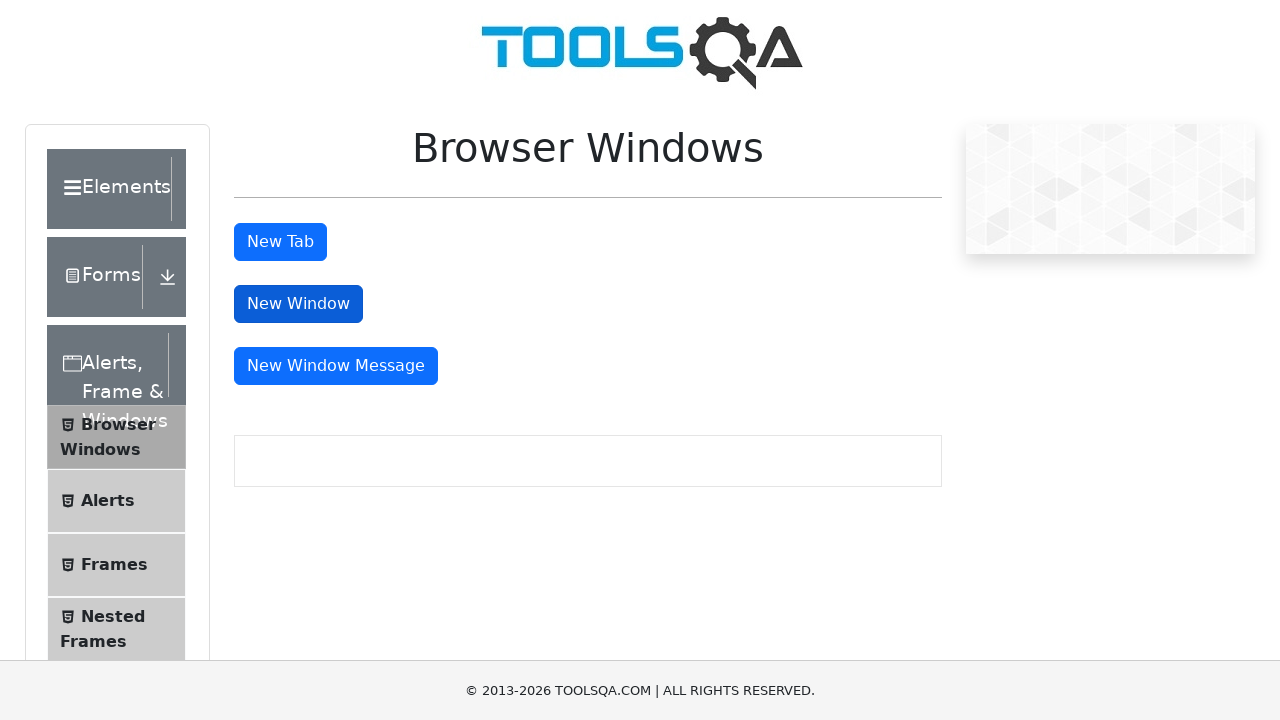

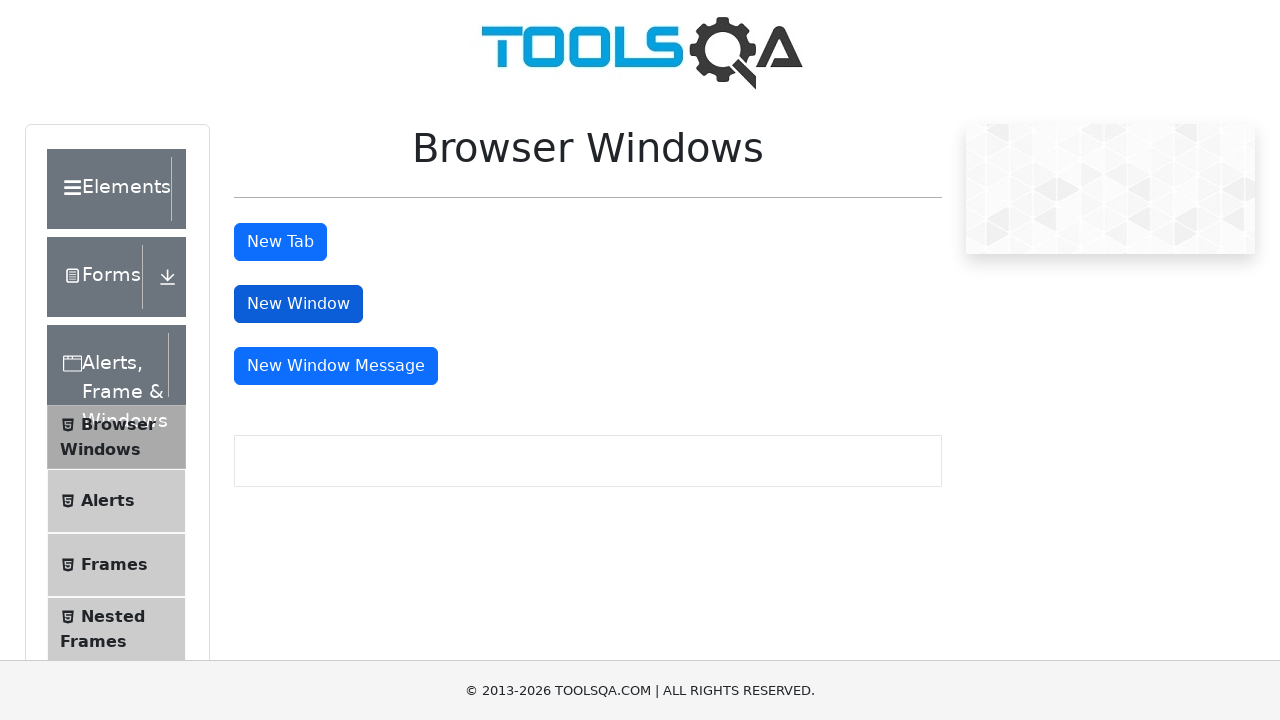